Navigates to Python.org homepage and verifies that the event widget with upcoming events is displayed and contains event times and names.

Starting URL: https://www.python.org/

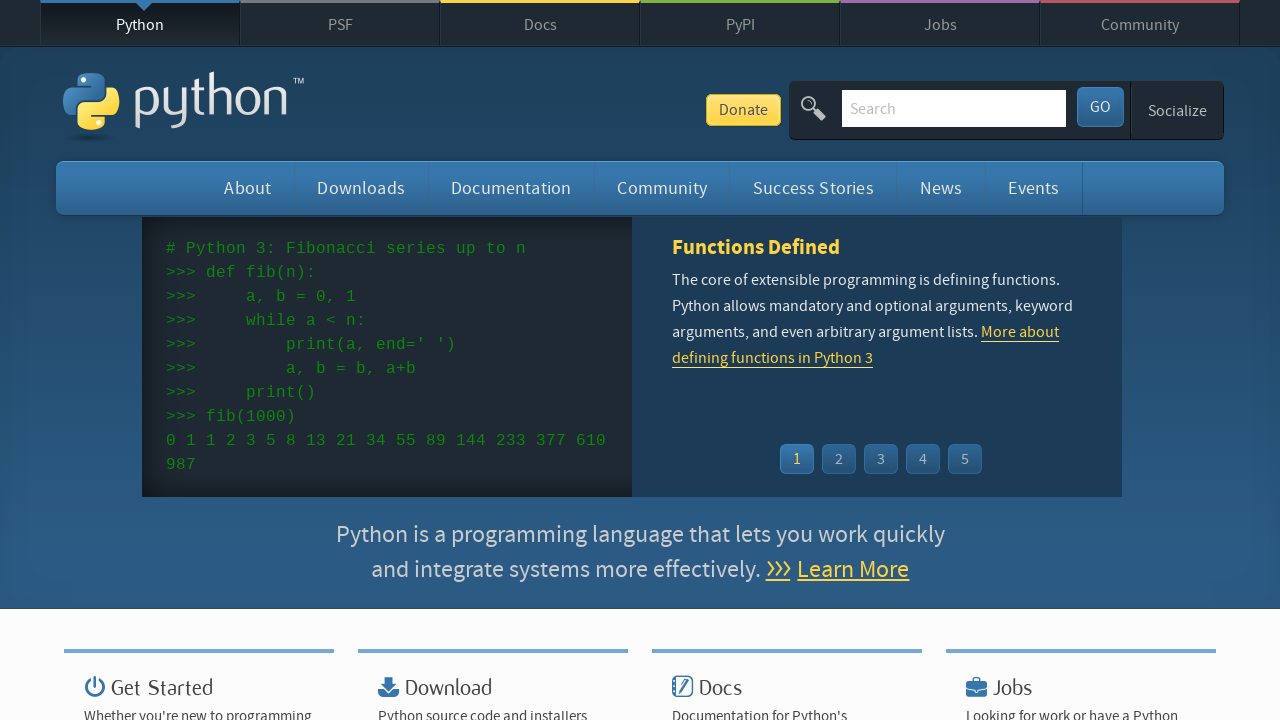

Navigated to Python.org homepage
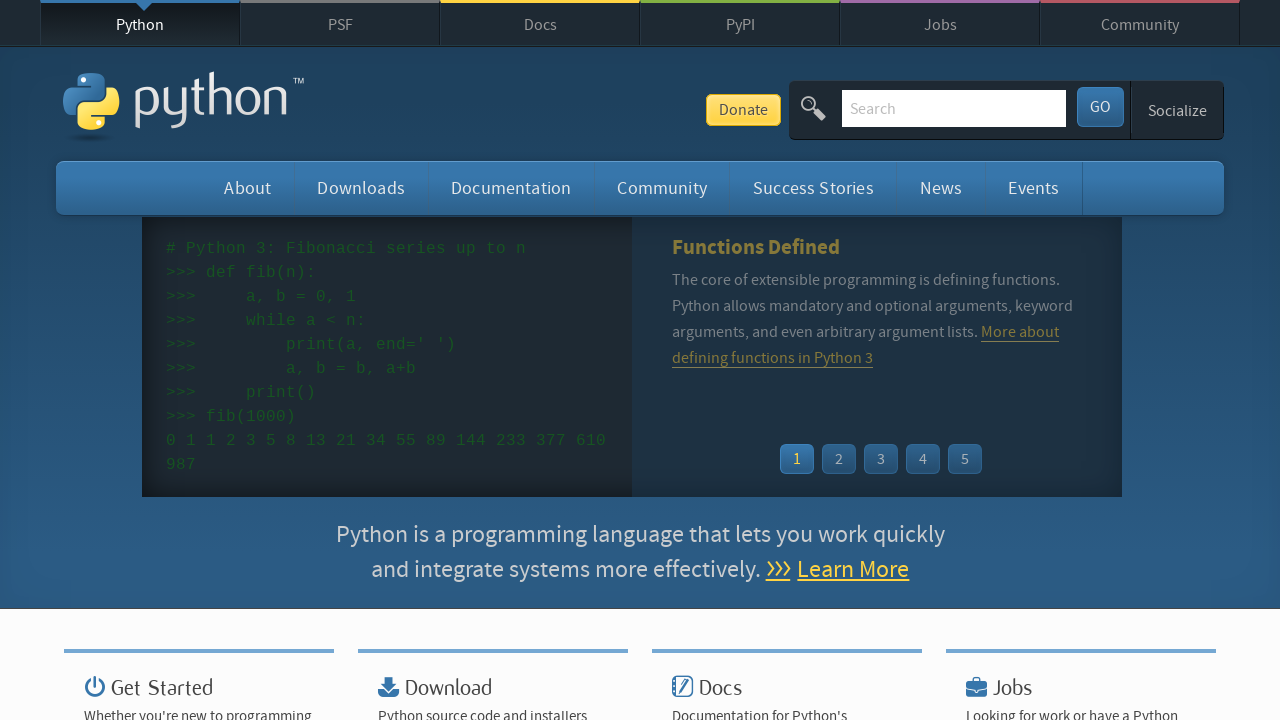

Event widget loaded on the page
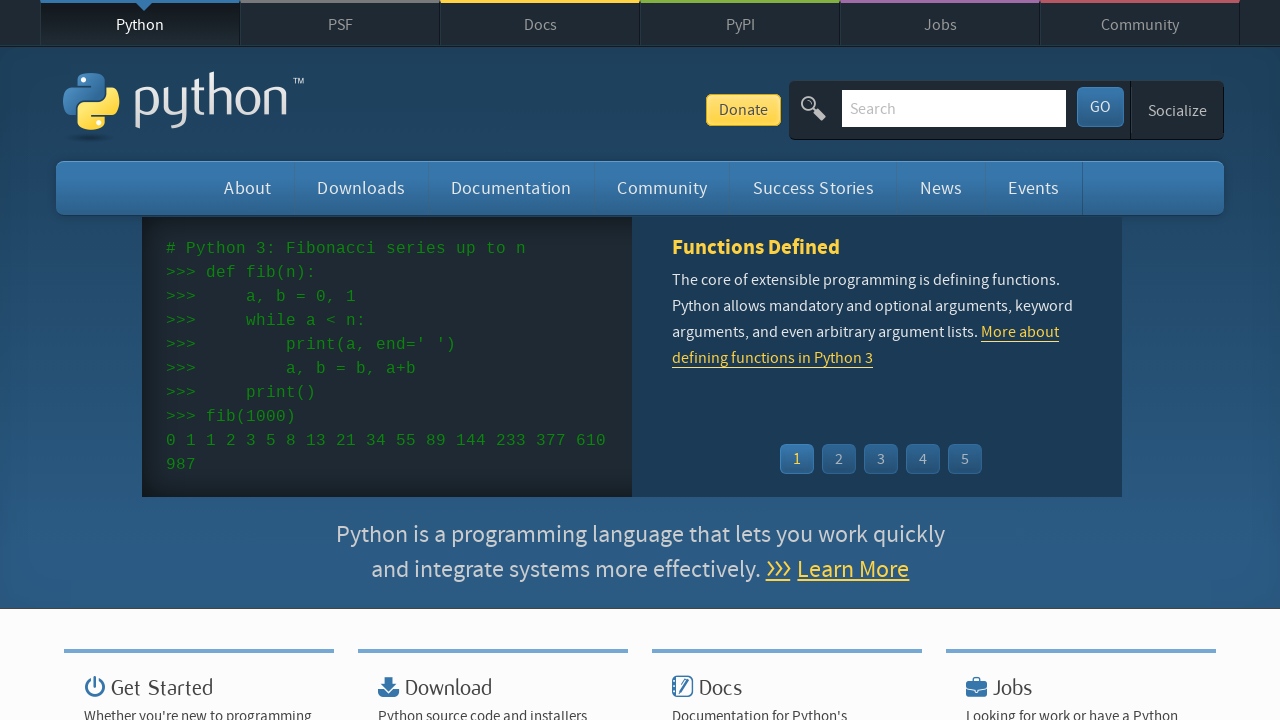

Event times are present in the event widget
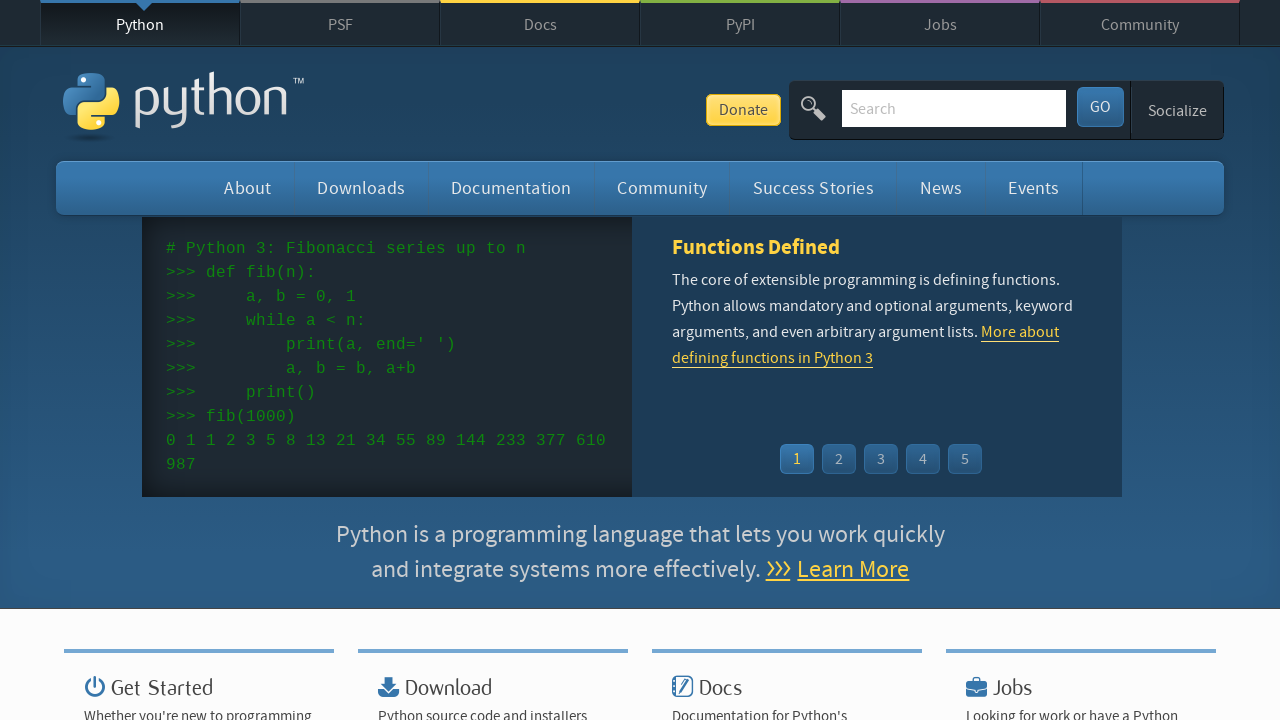

Event names/links are present in the event widget
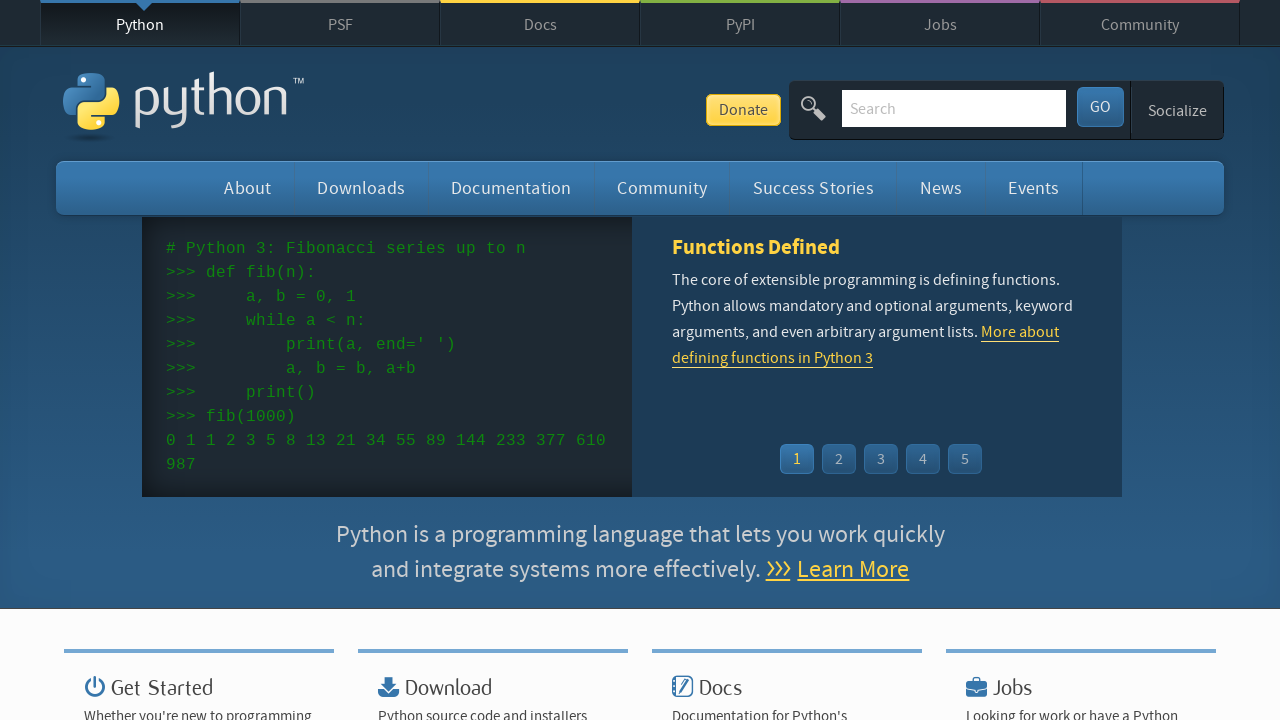

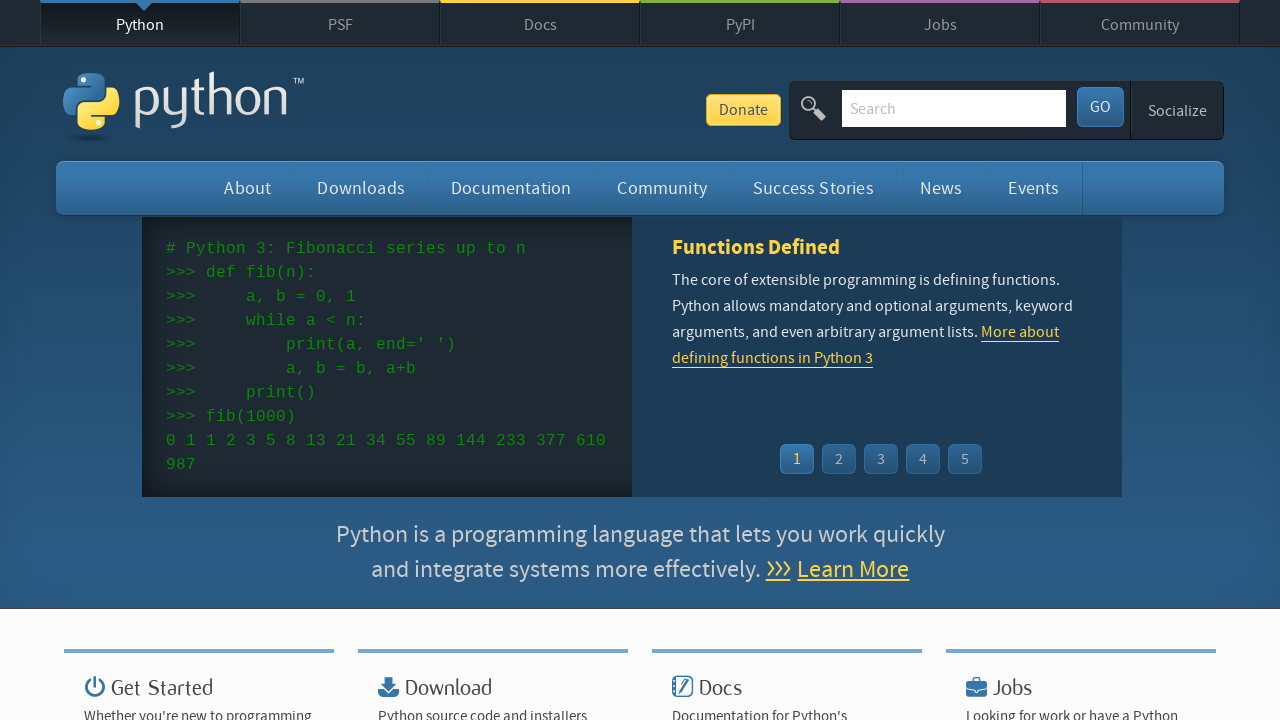